Tests lightbox functionality by opening a div containing a YouTube video iframe and clicking the play button

Starting URL: https://www.wonderplugin.com/wordpress-lightbox

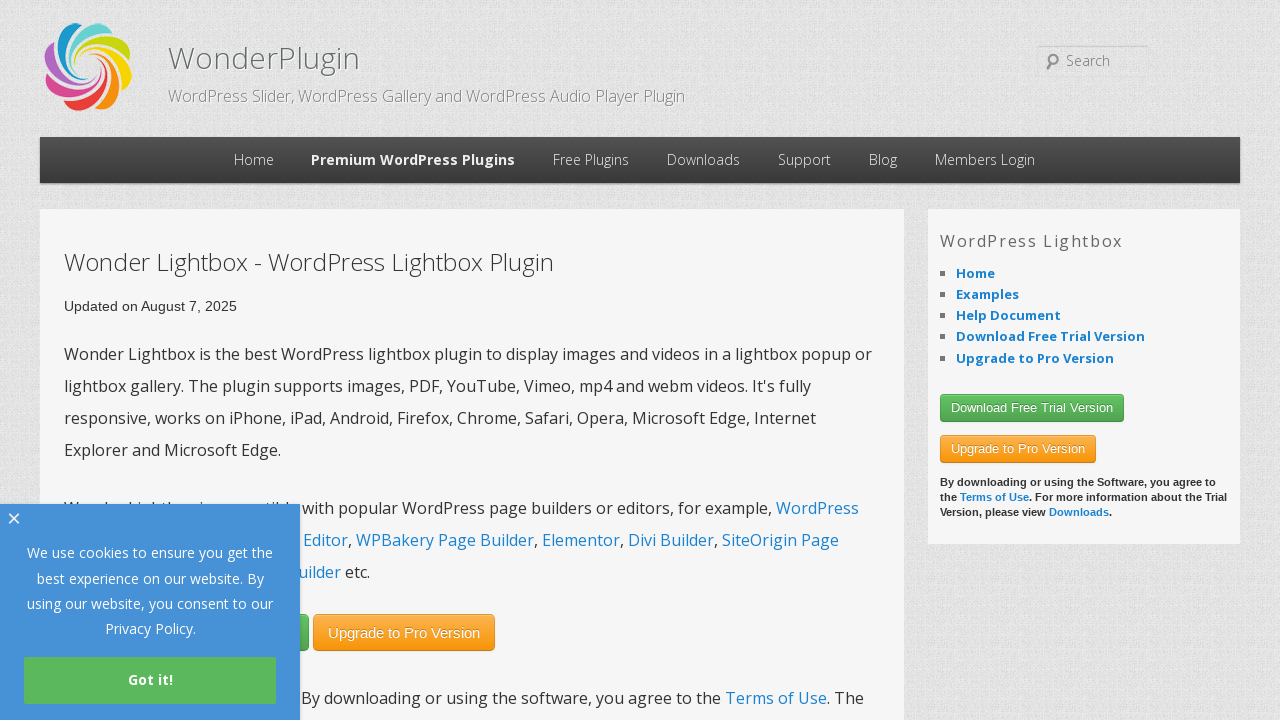

Clicked 'Open a Div in Lightbox' link to open lightbox at (370, 360) on a:has-text('Open a Div in Lightbox')
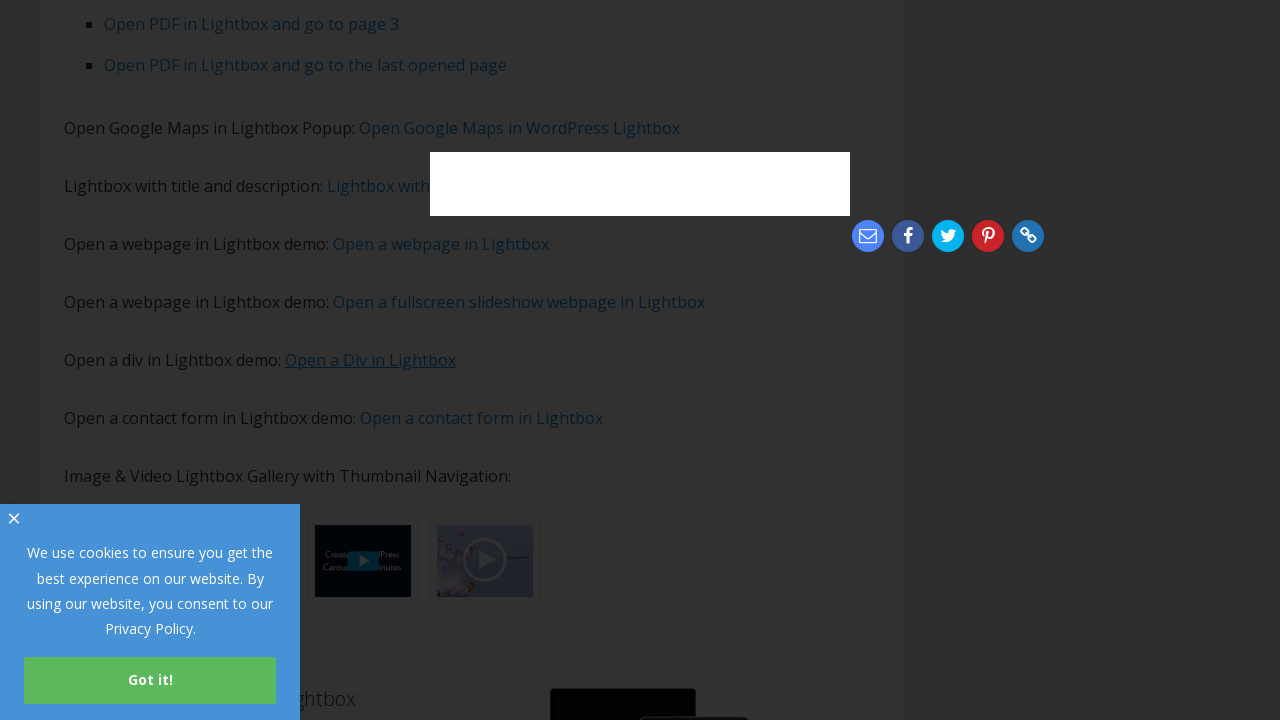

YouTube iframe appeared in lightbox
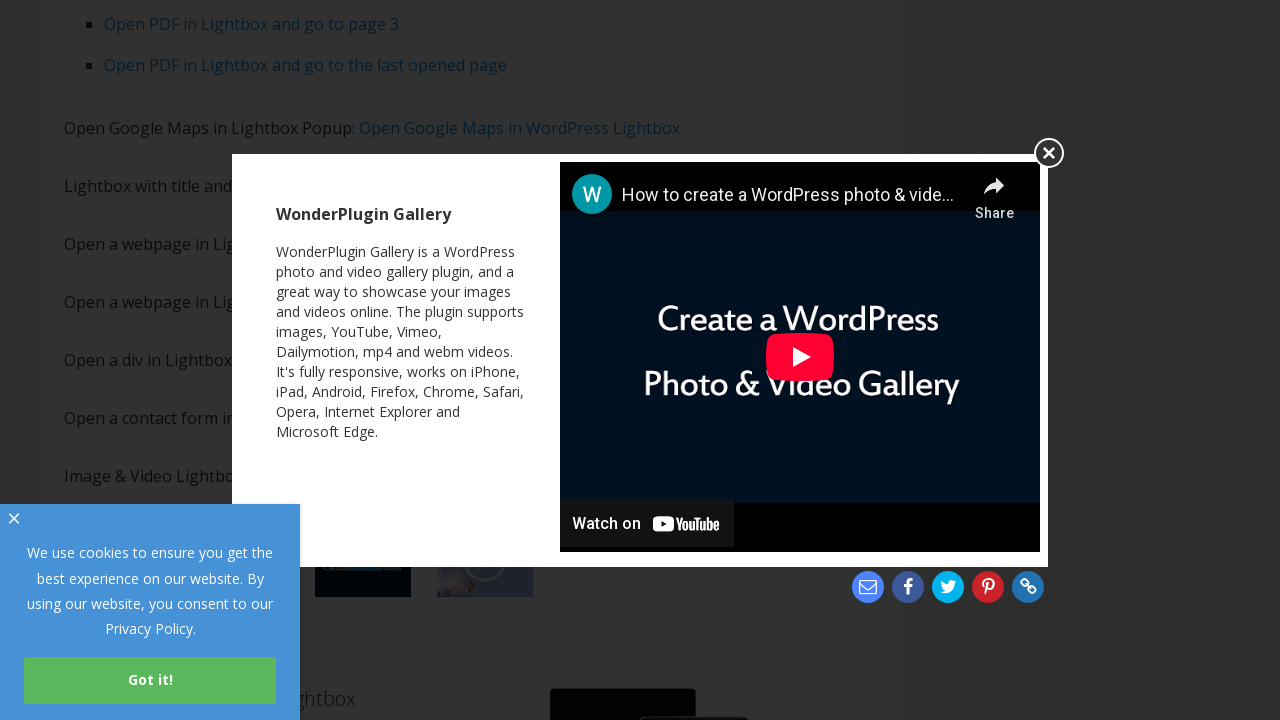

Located YouTube iframe
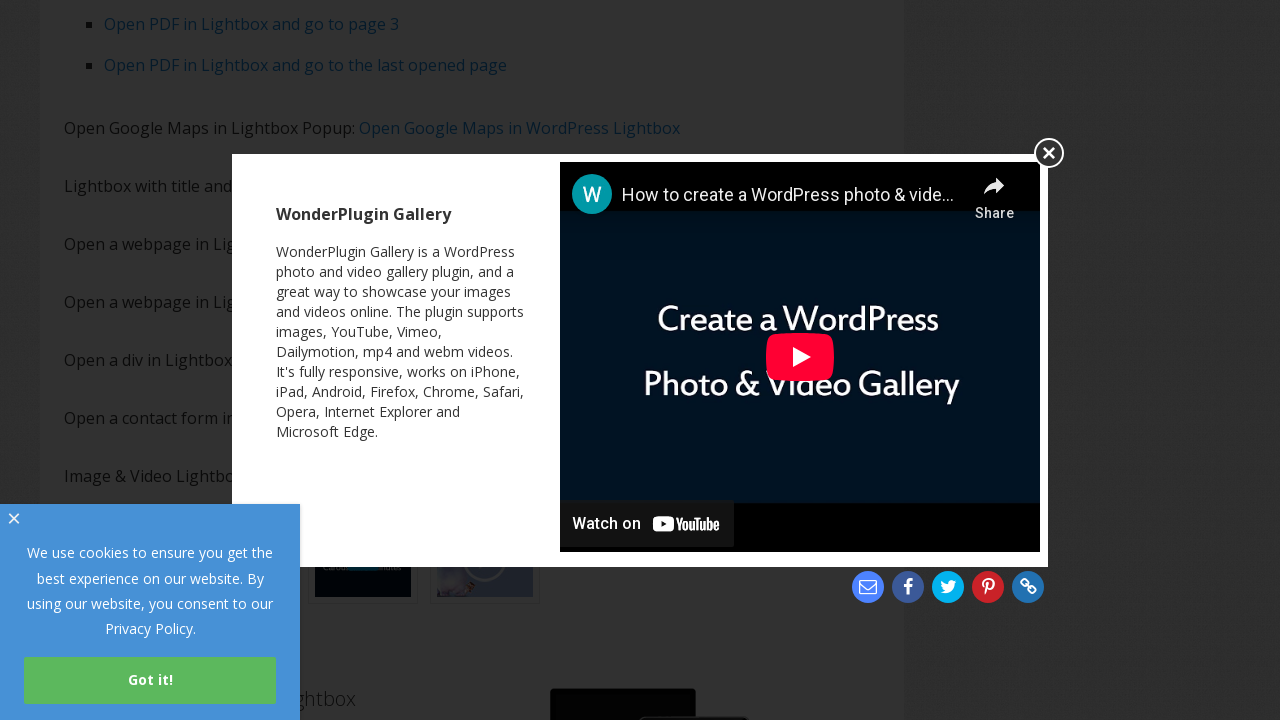

Clicked play button in YouTube iframe at (800, 357) on iframe[src='https://www.youtube.com/embed/wswxQ3mhwqQ'] >> internal:control=ente
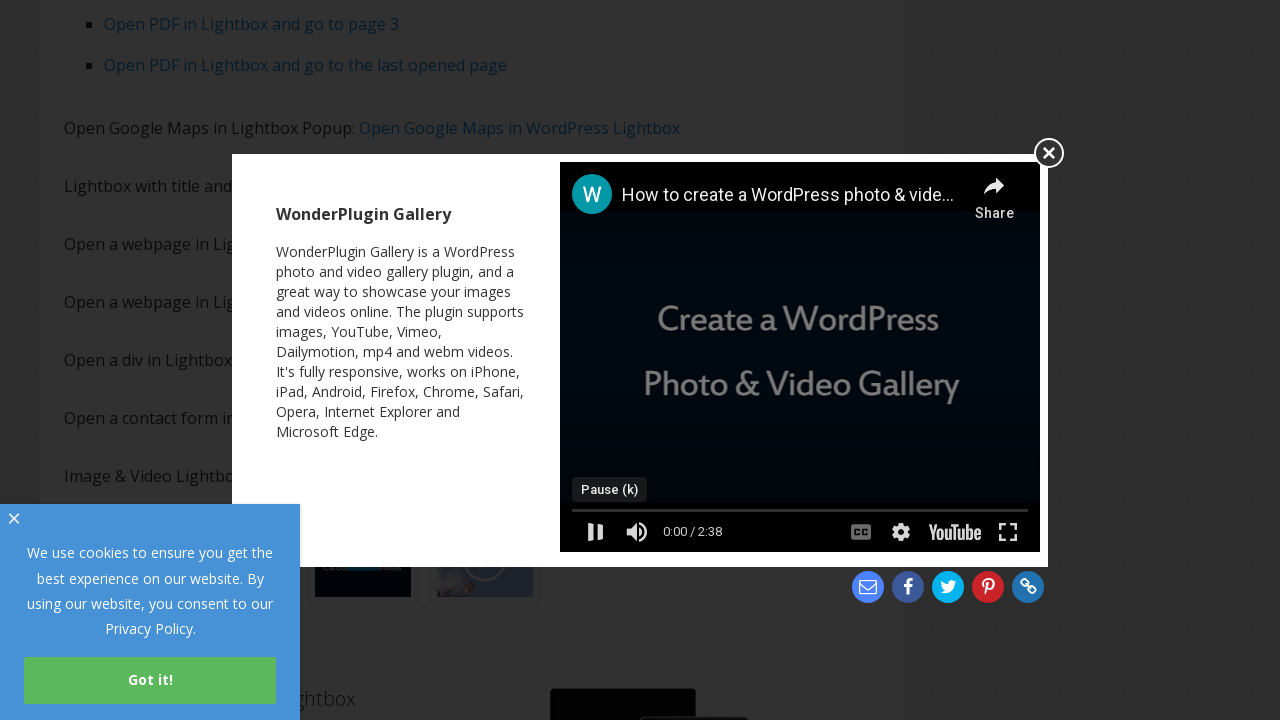

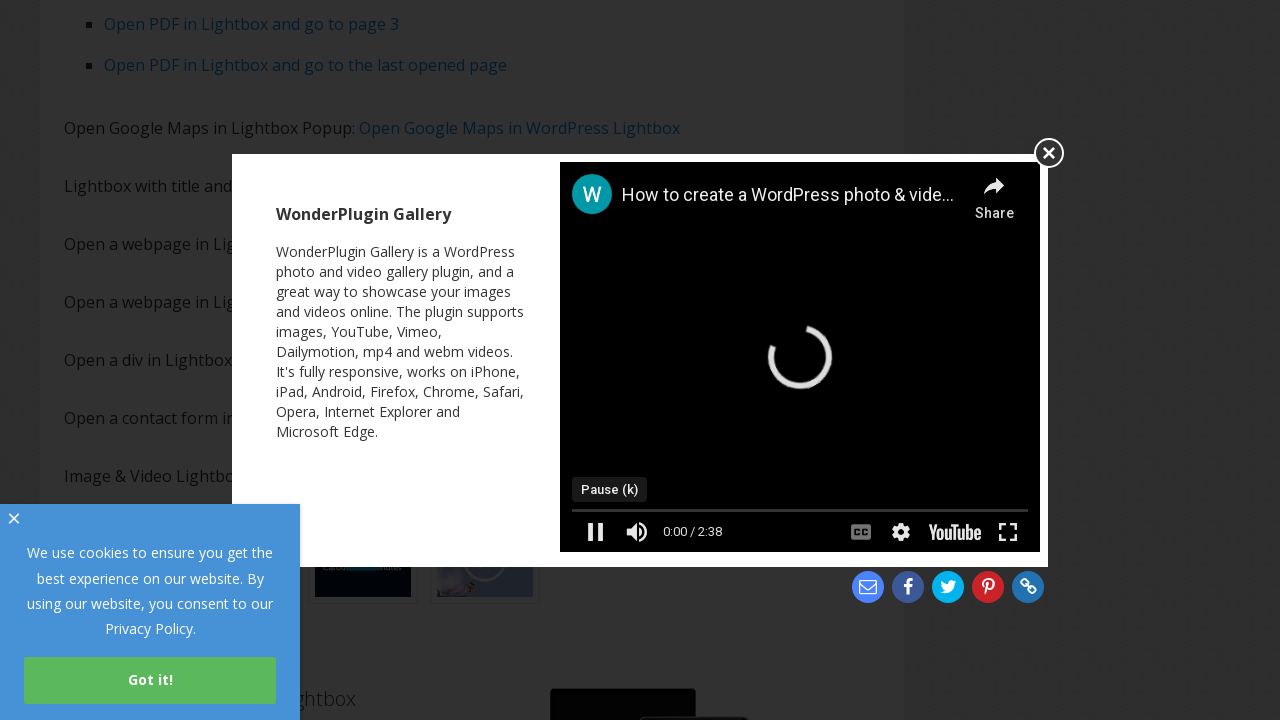